Tests that an item is removed if an empty text string is entered during edit

Starting URL: https://demo.playwright.dev/todomvc

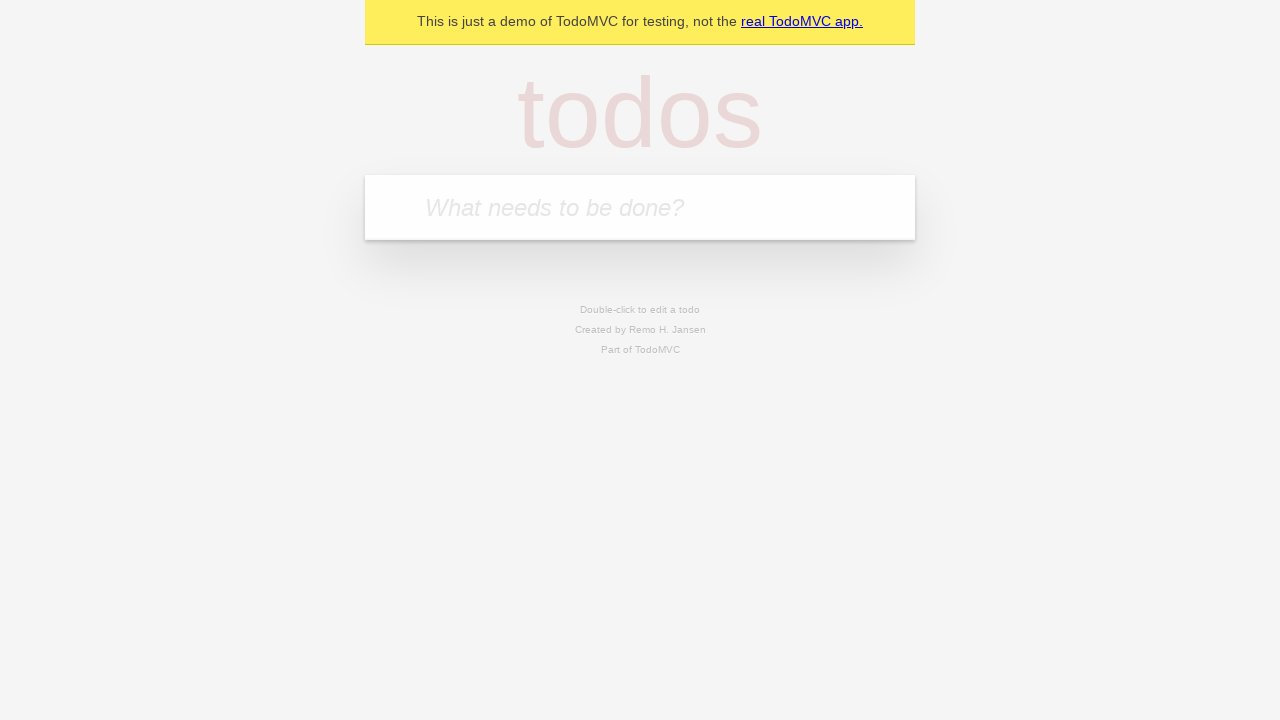

Filled todo input with 'buy some cheese' on internal:attr=[placeholder="What needs to be done?"i]
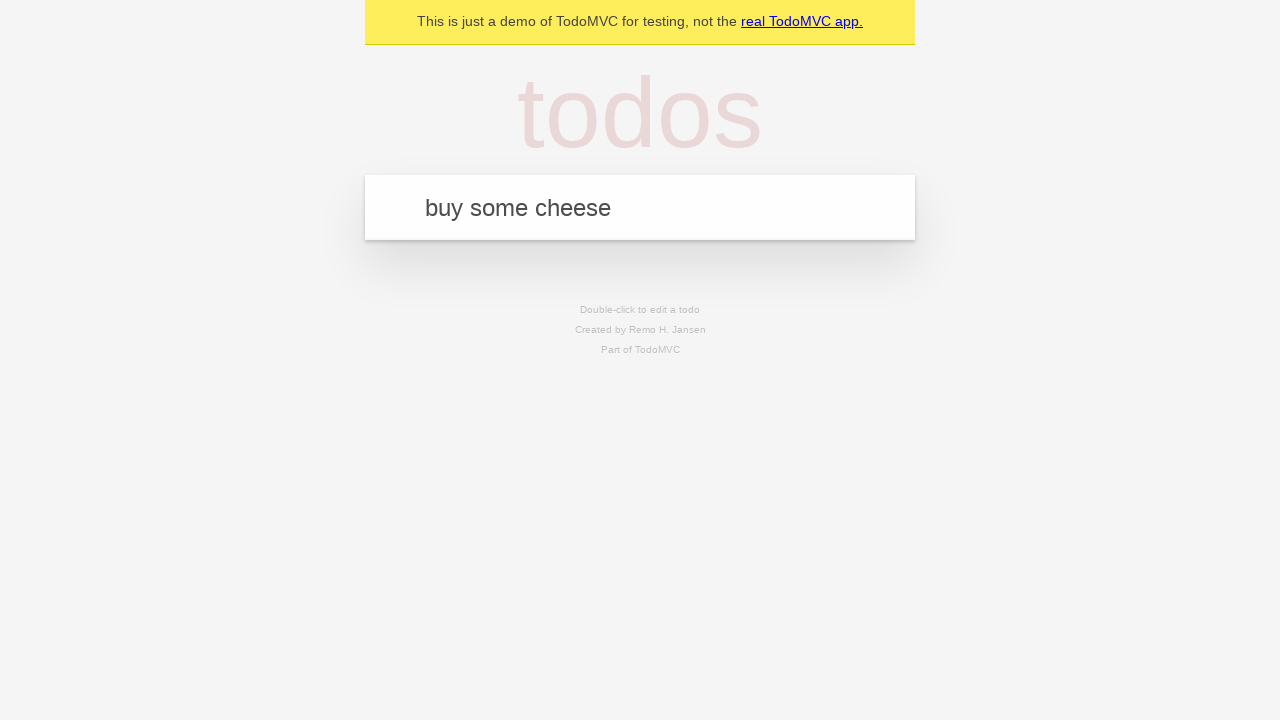

Pressed Enter to create first todo on internal:attr=[placeholder="What needs to be done?"i]
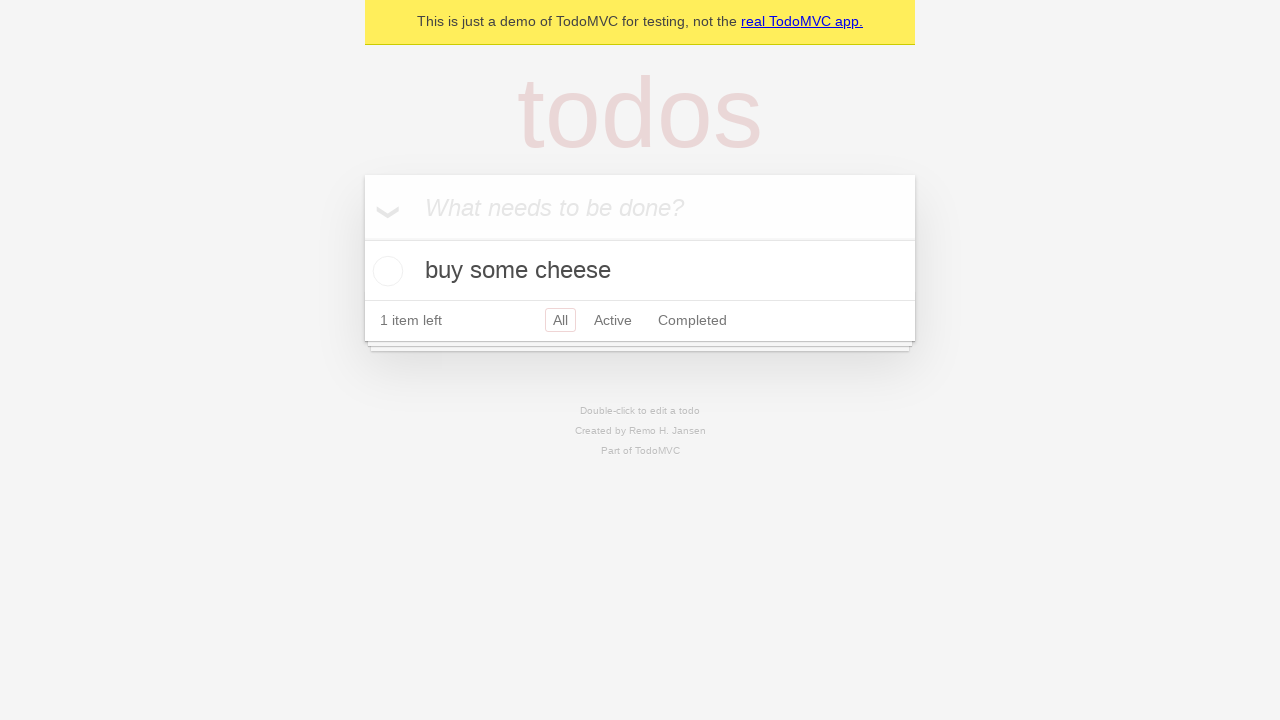

Filled todo input with 'feed the cat' on internal:attr=[placeholder="What needs to be done?"i]
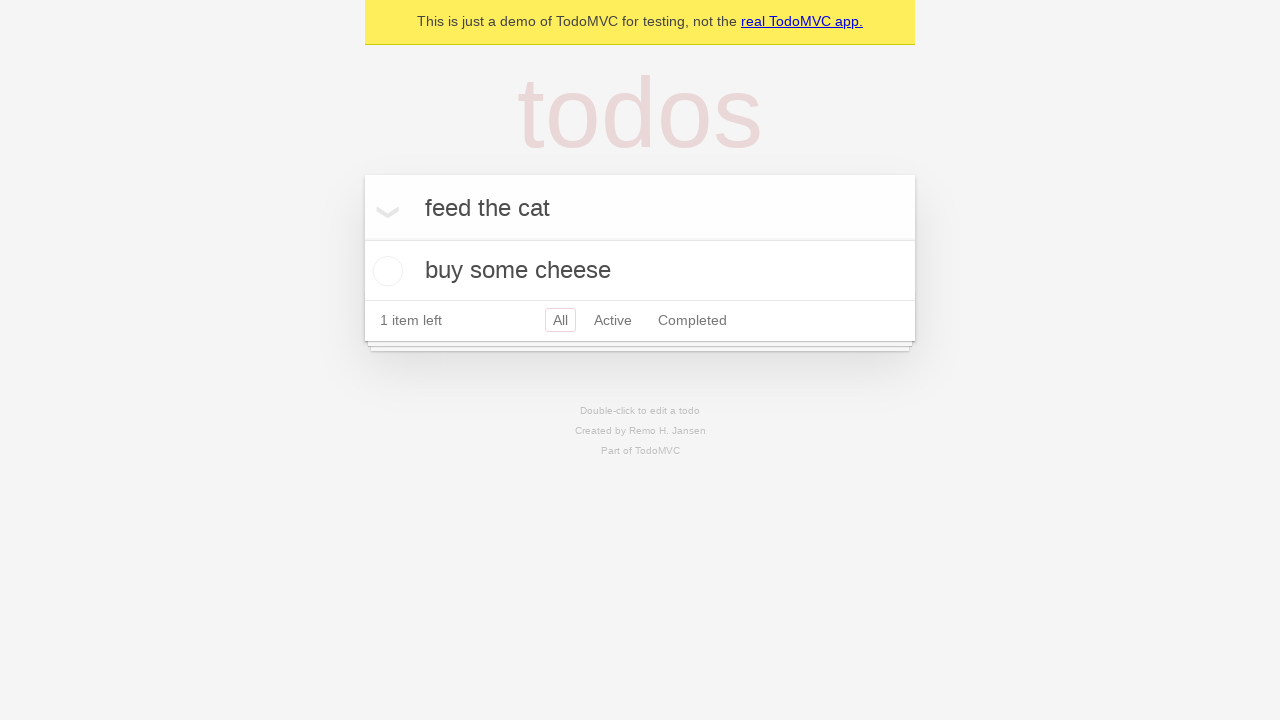

Pressed Enter to create second todo on internal:attr=[placeholder="What needs to be done?"i]
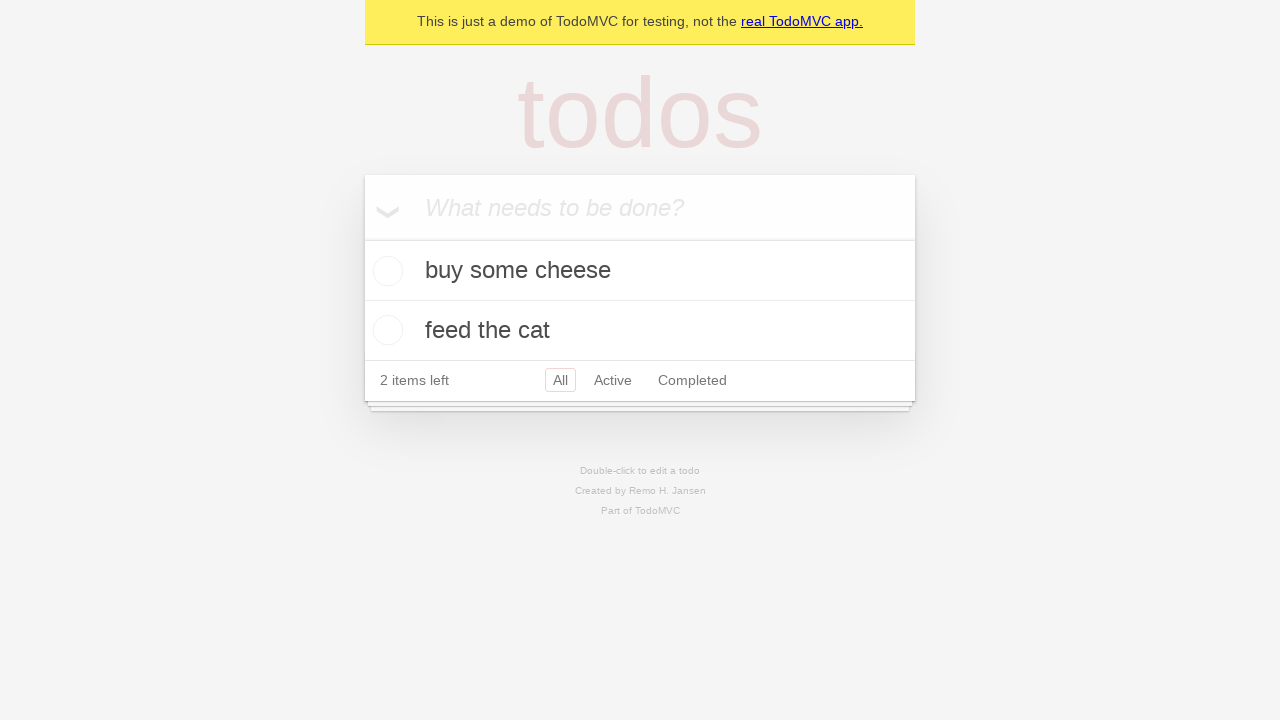

Filled todo input with 'book a doctors appointment' on internal:attr=[placeholder="What needs to be done?"i]
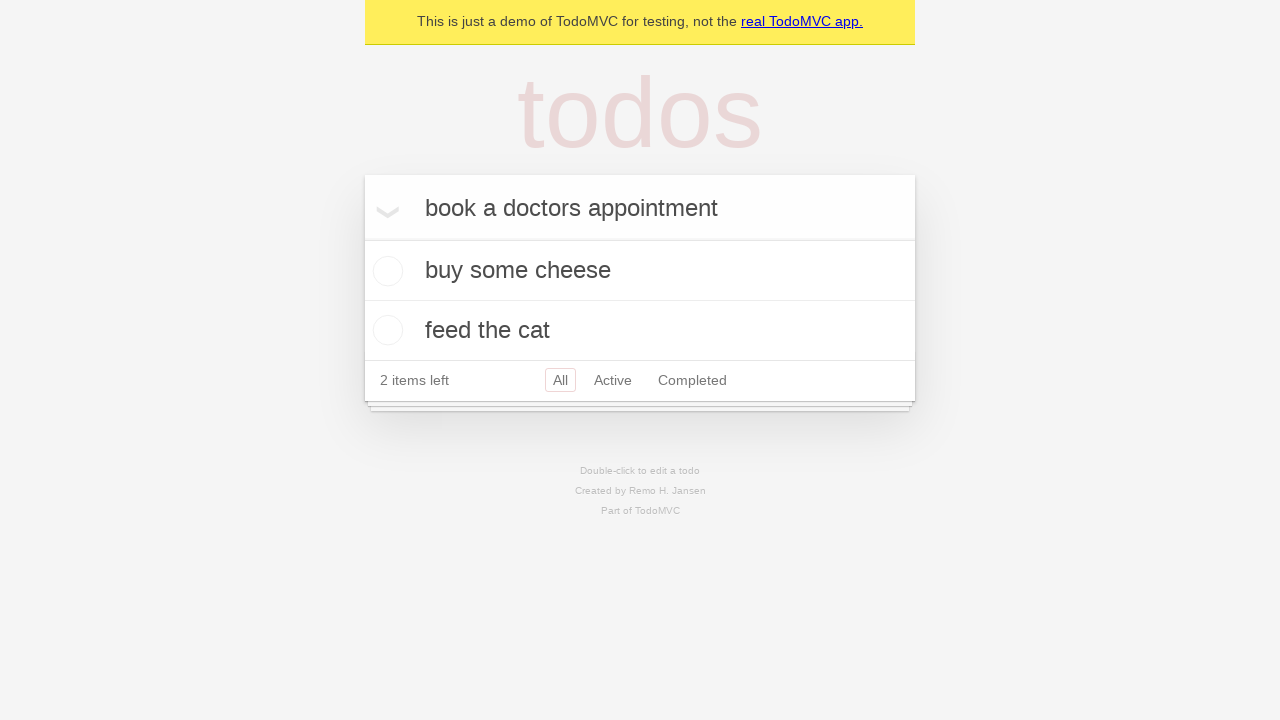

Pressed Enter to create third todo on internal:attr=[placeholder="What needs to be done?"i]
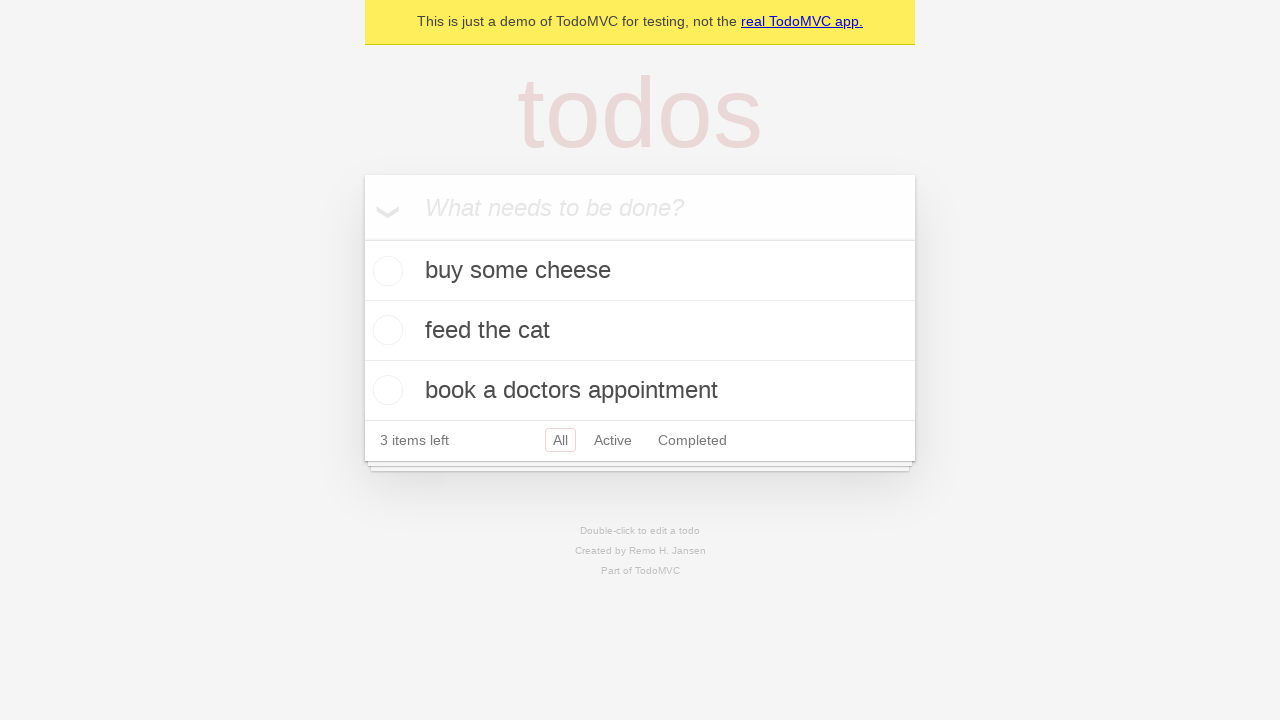

Double-clicked on second todo to enter edit mode at (640, 331) on internal:testid=[data-testid="todo-item"s] >> nth=1
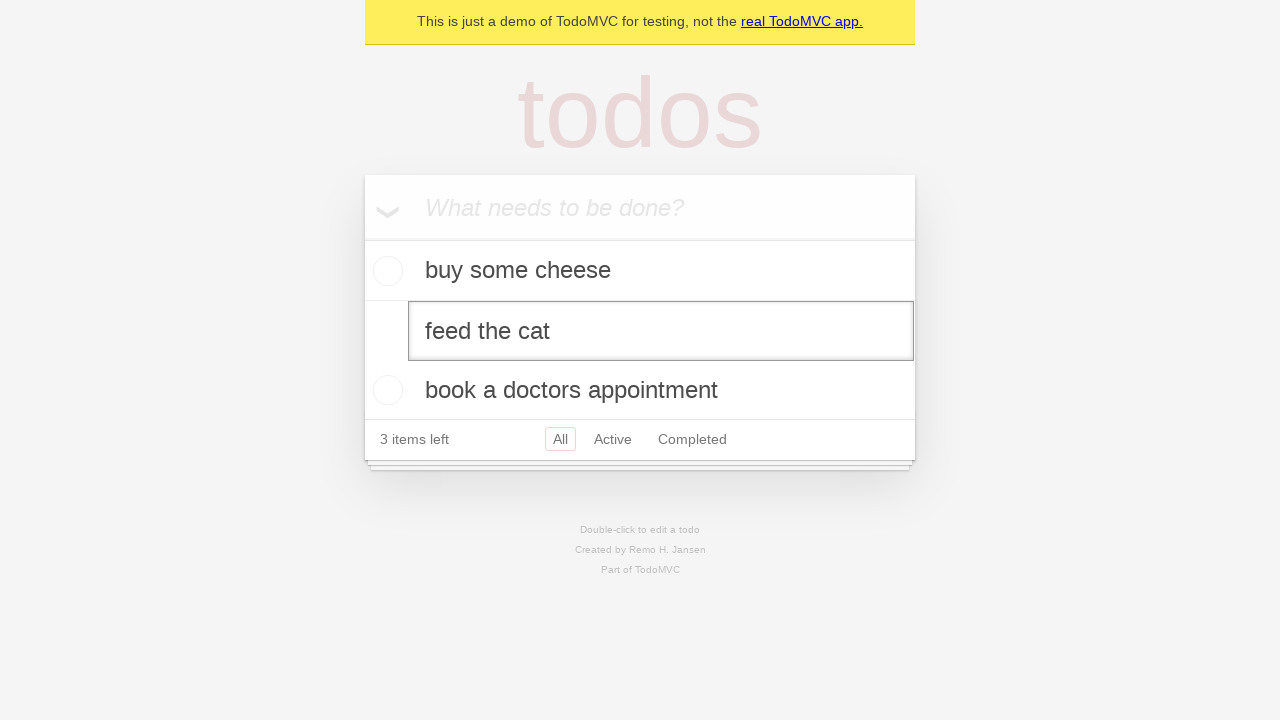

Cleared the text in the edit field on internal:testid=[data-testid="todo-item"s] >> nth=1 >> internal:role=textbox[nam
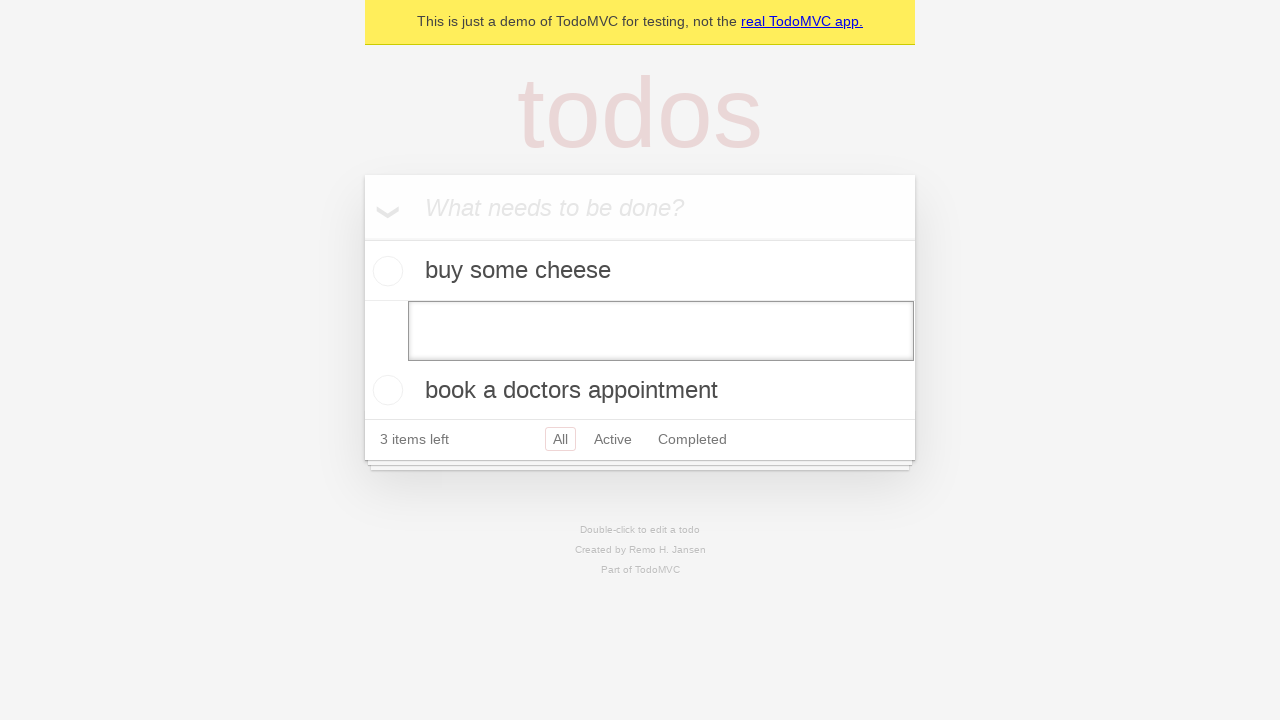

Pressed Enter to confirm empty text, removing the todo item on internal:testid=[data-testid="todo-item"s] >> nth=1 >> internal:role=textbox[nam
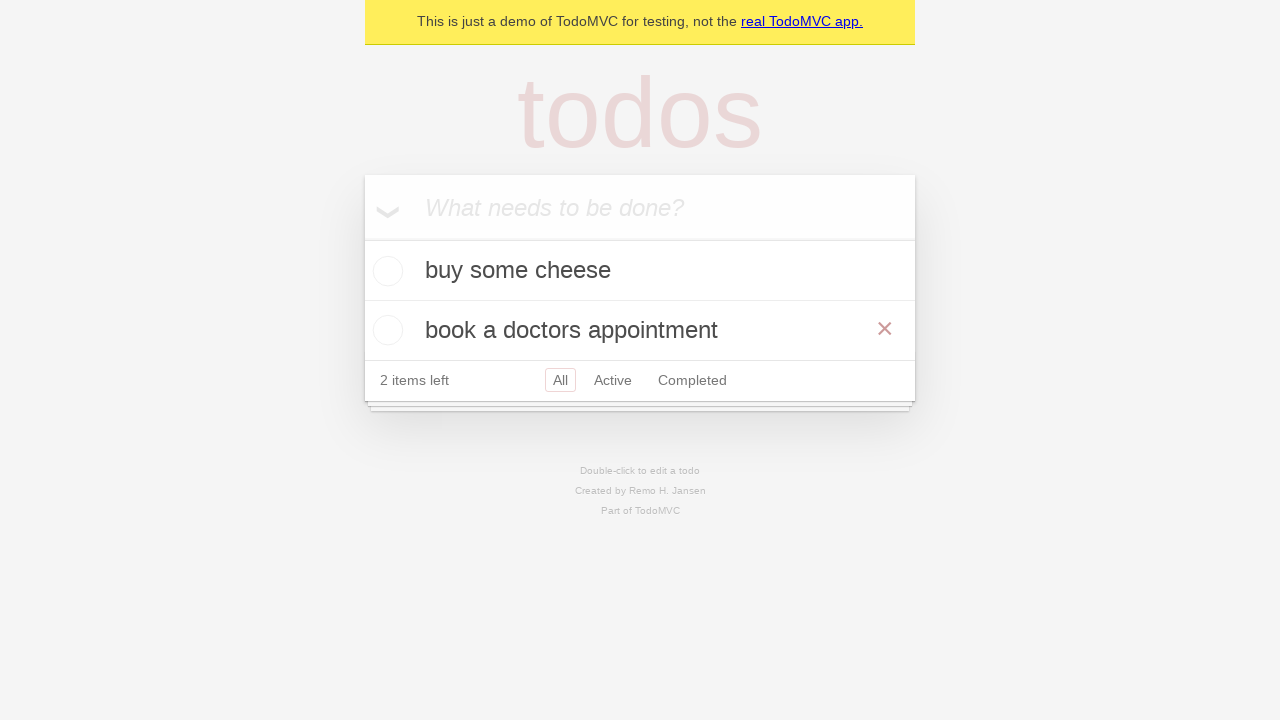

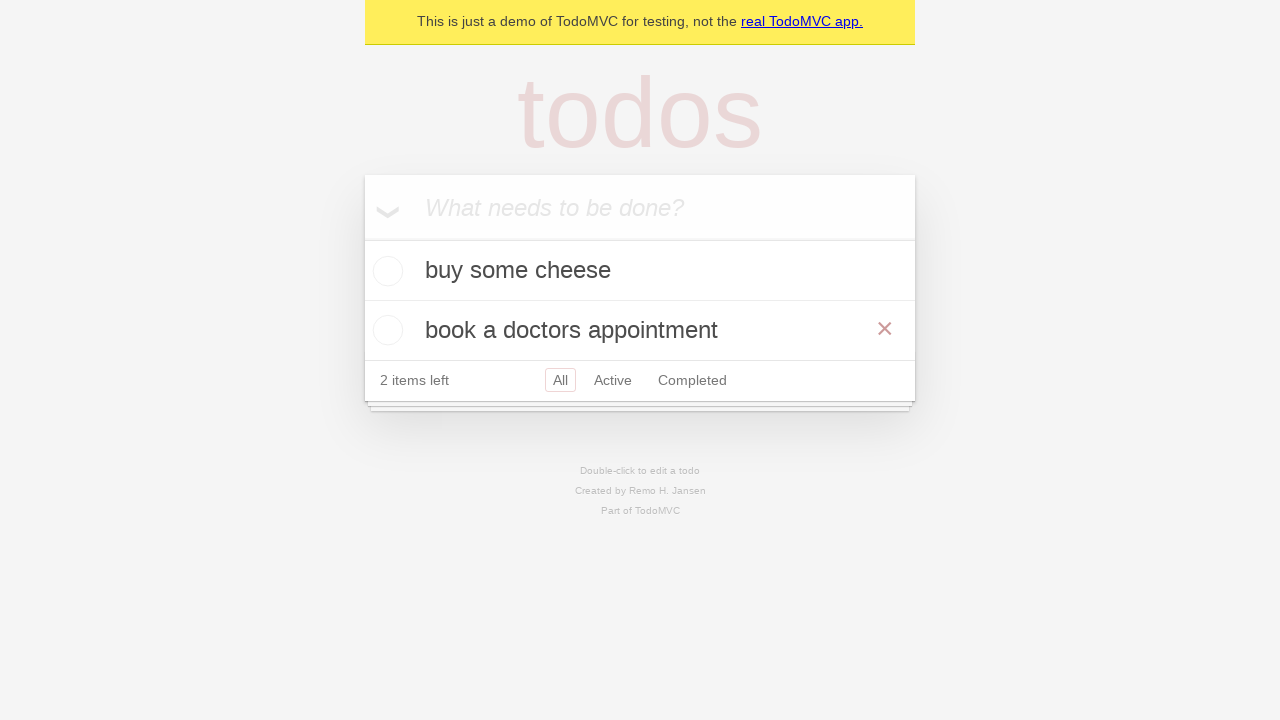